Navigates to Zoho's terms and conditions page and searches for occurrences of the word "fees" on the page, verifying the elements are found and taking screenshots of each occurrence.

Starting URL: https://www.zoho.com/en-in/terms.html

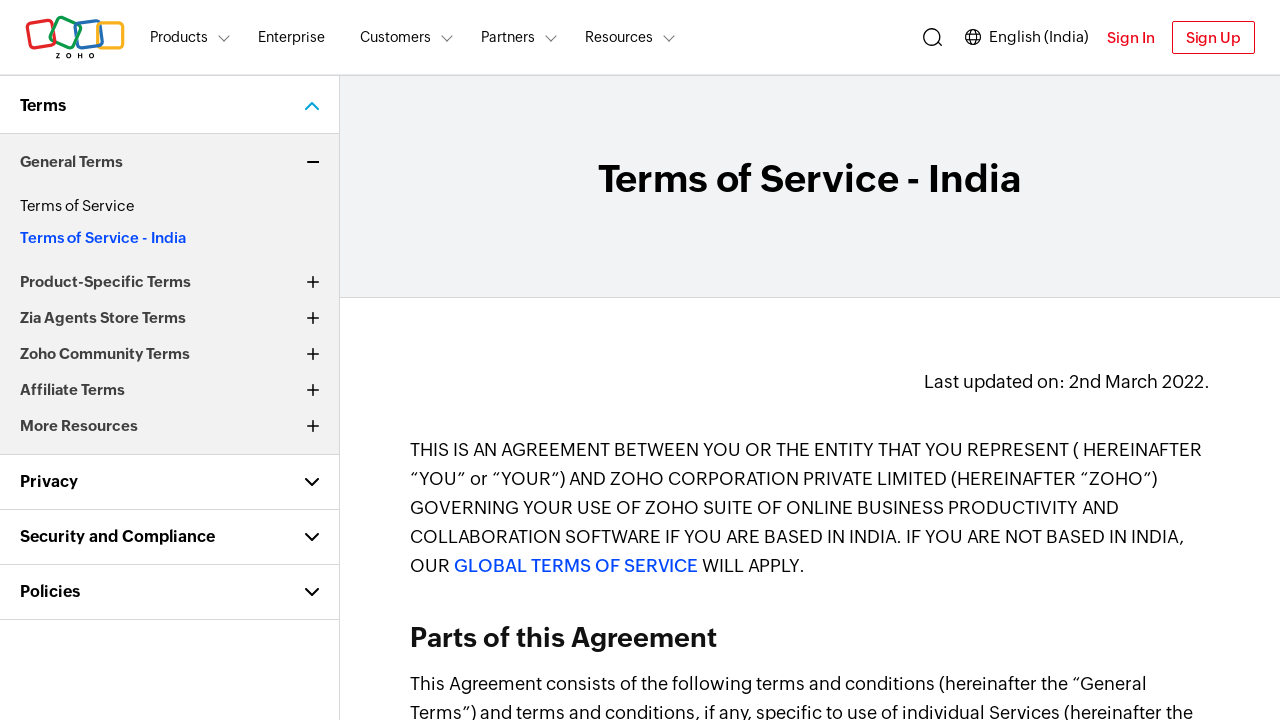

Waited for page to load (domcontentloaded state)
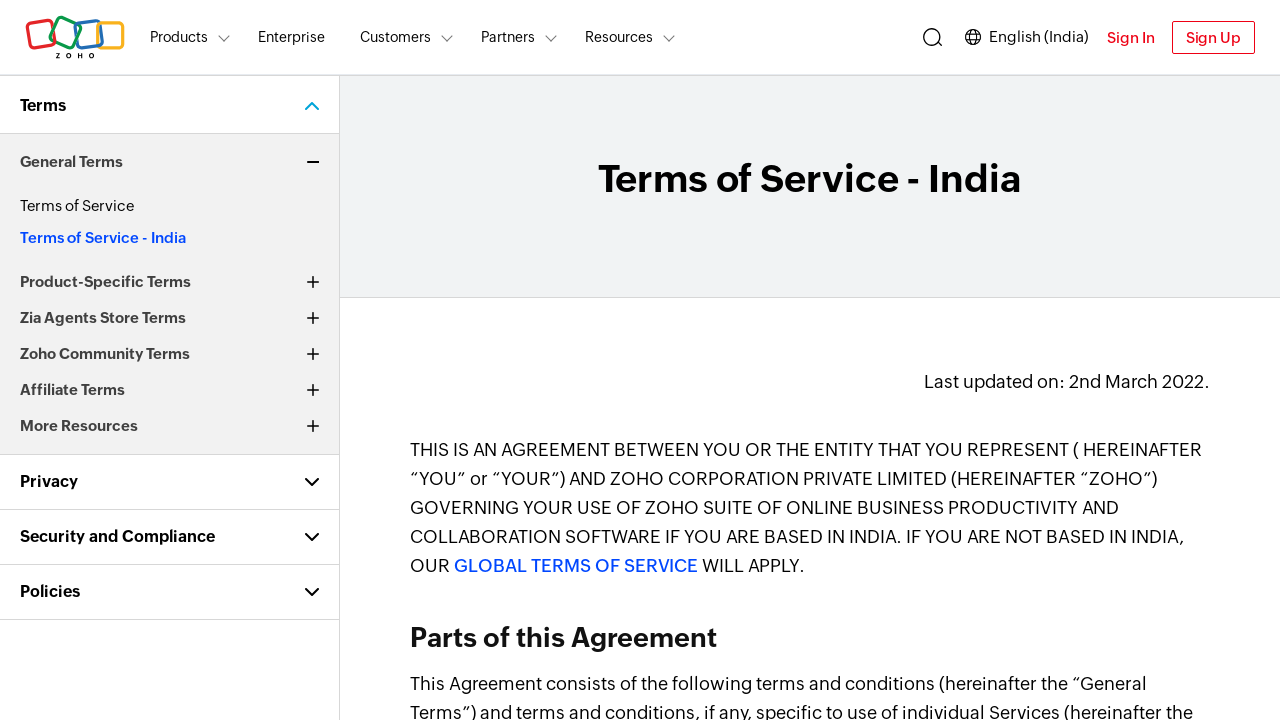

Located all instances of the word 'fees' on the page
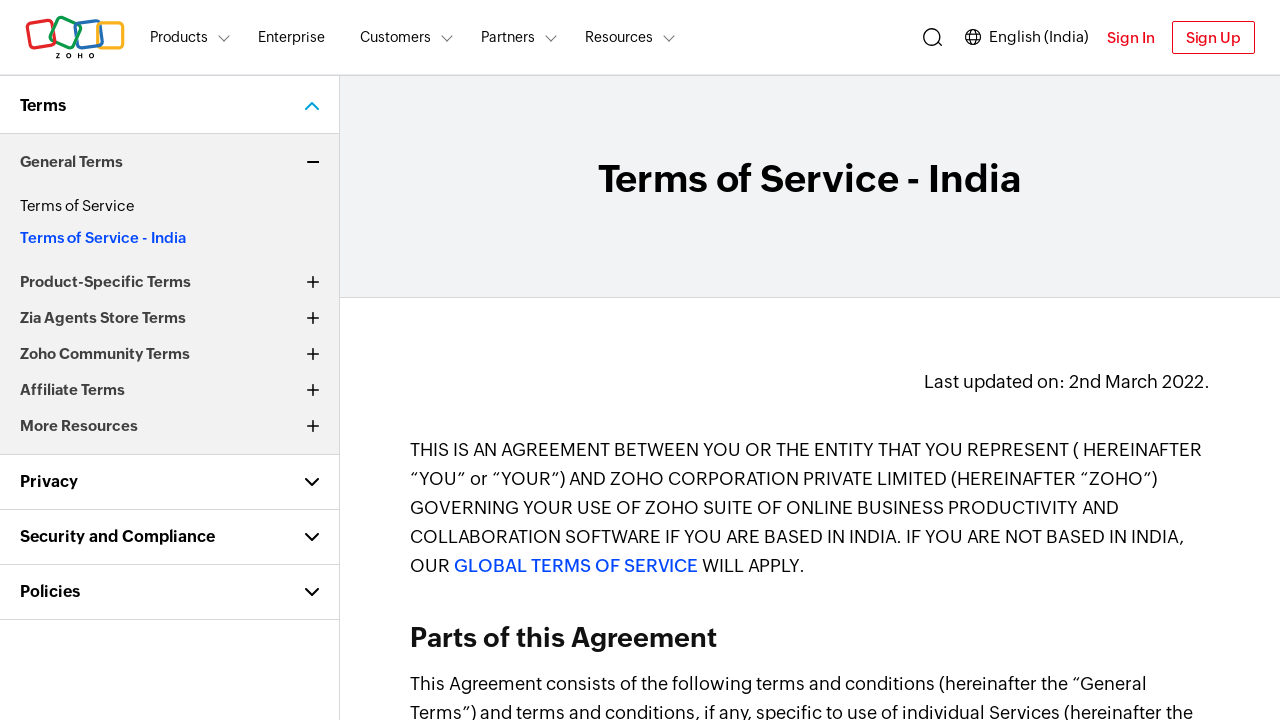

First occurrence of 'fees' became visible
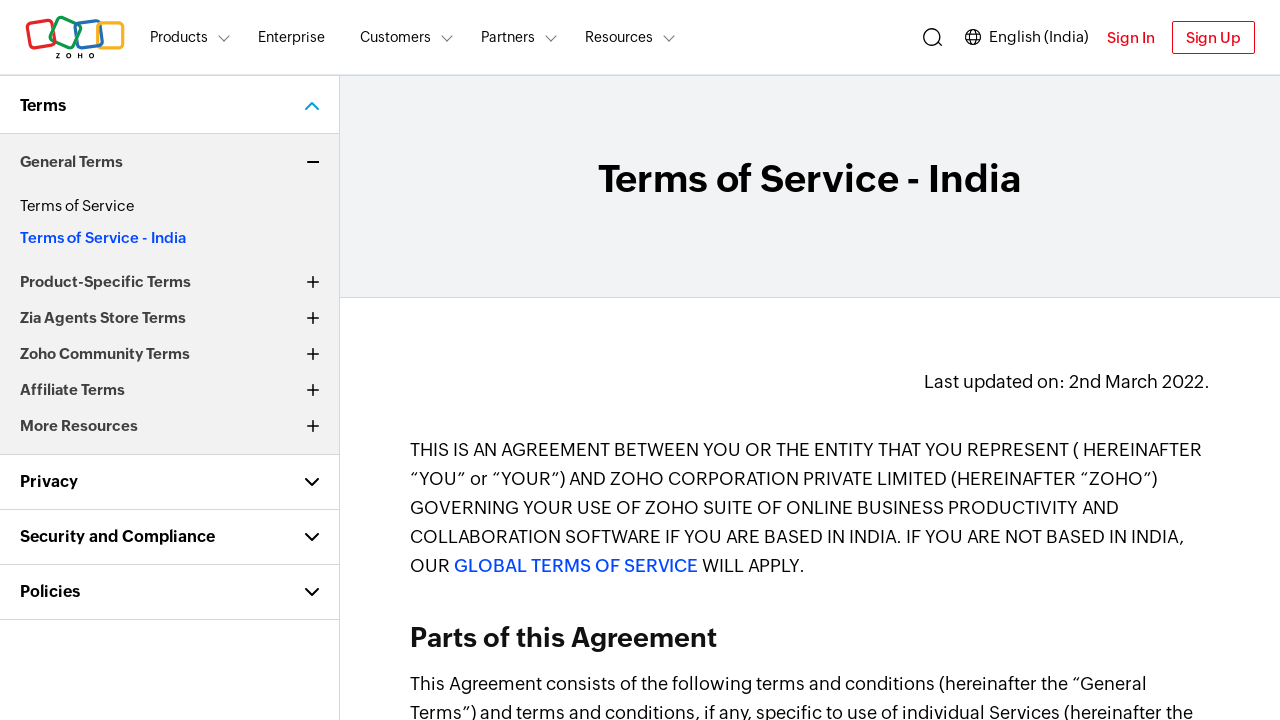

Found 6 occurrences of 'fees' on the page
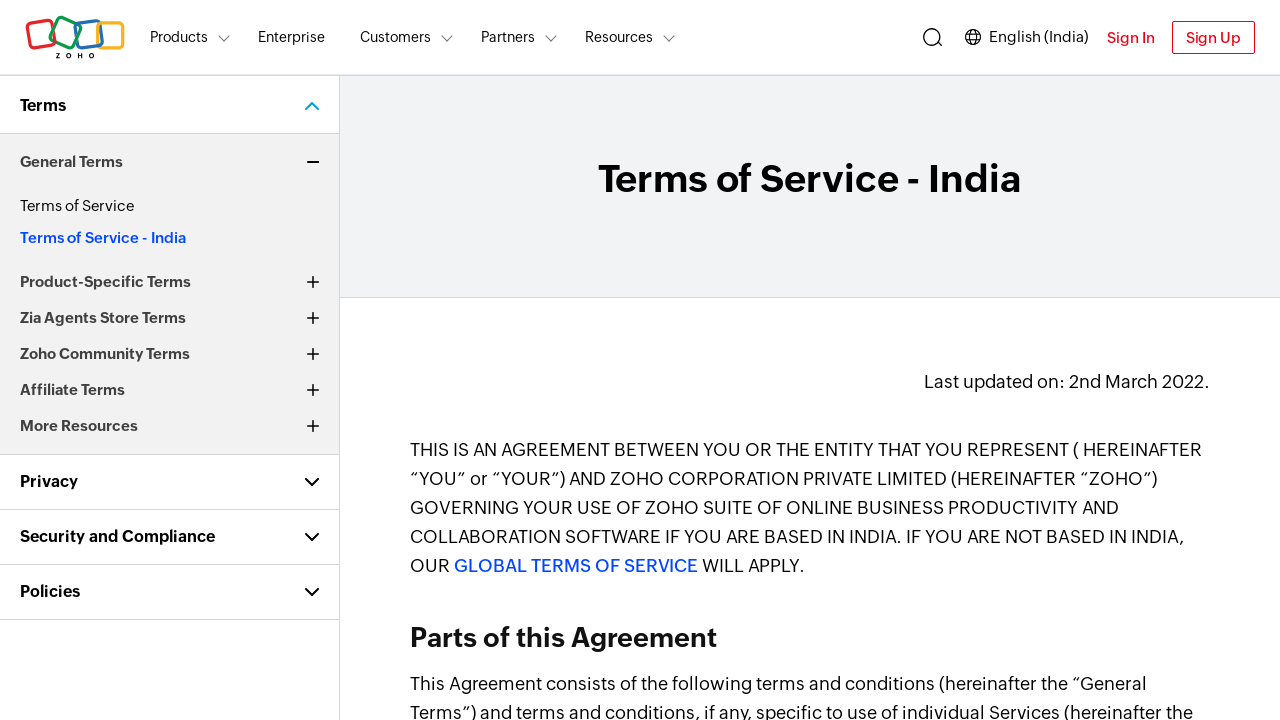

Word 'fees' not found on the page
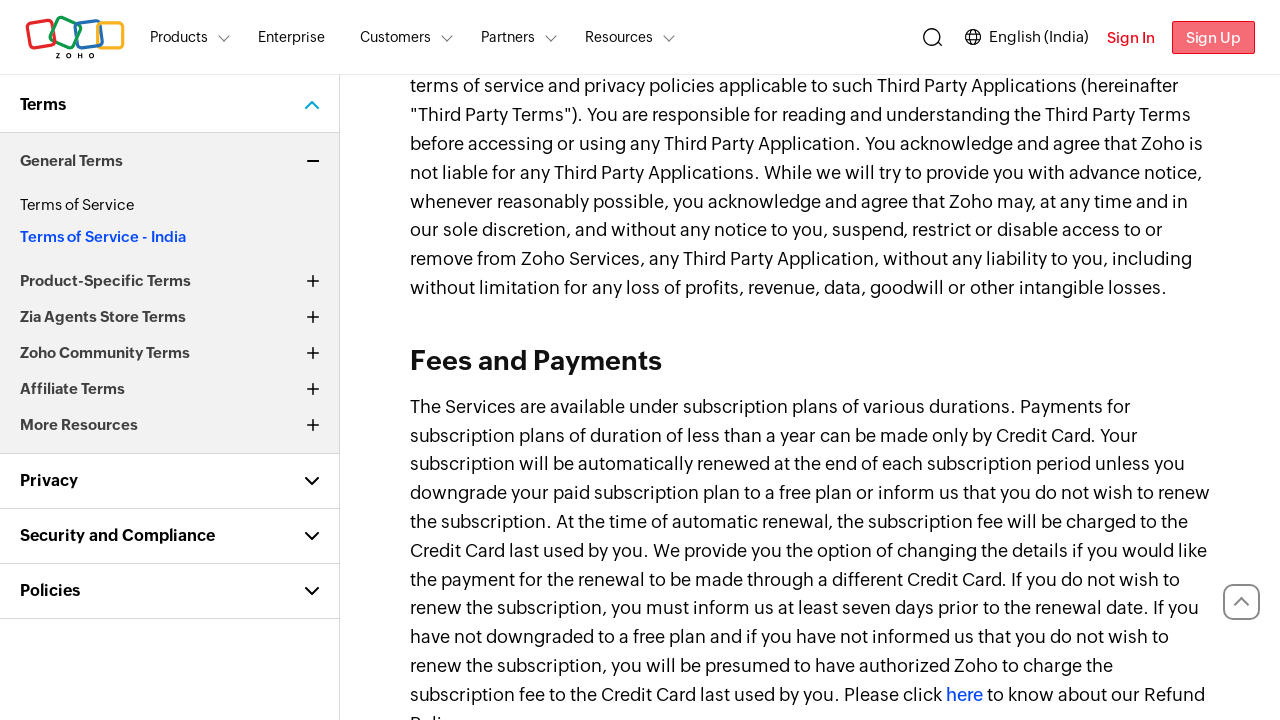

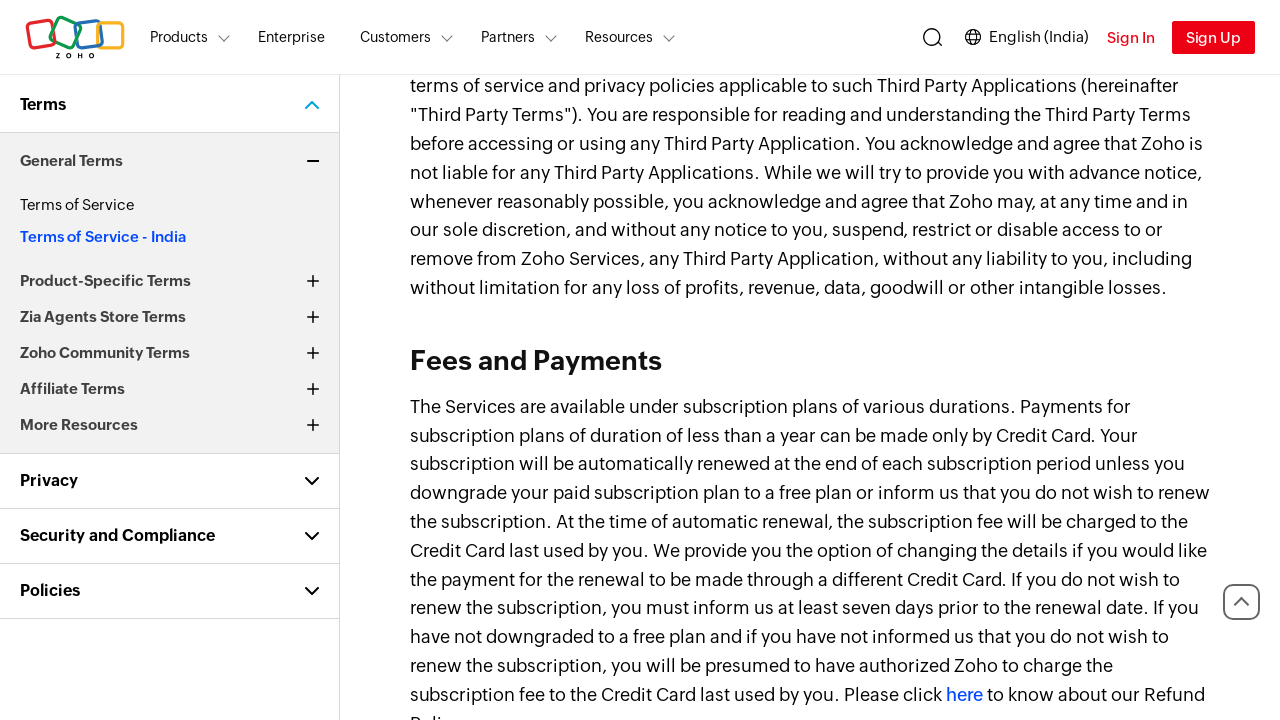